Tests editing a todo item by double-clicking, filling new text, and pressing Enter

Starting URL: https://demo.playwright.dev/todomvc

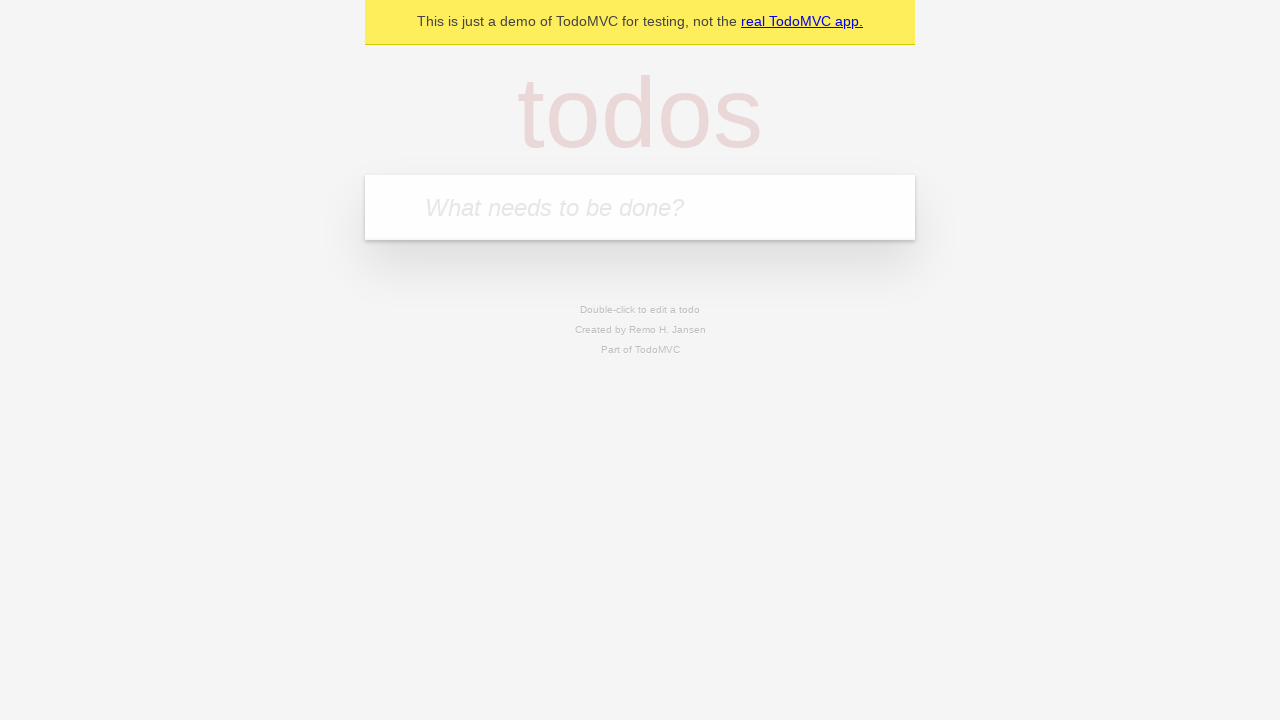

Filled new todo input with 'buy some cheese' on internal:attr=[placeholder="What needs to be done?"i]
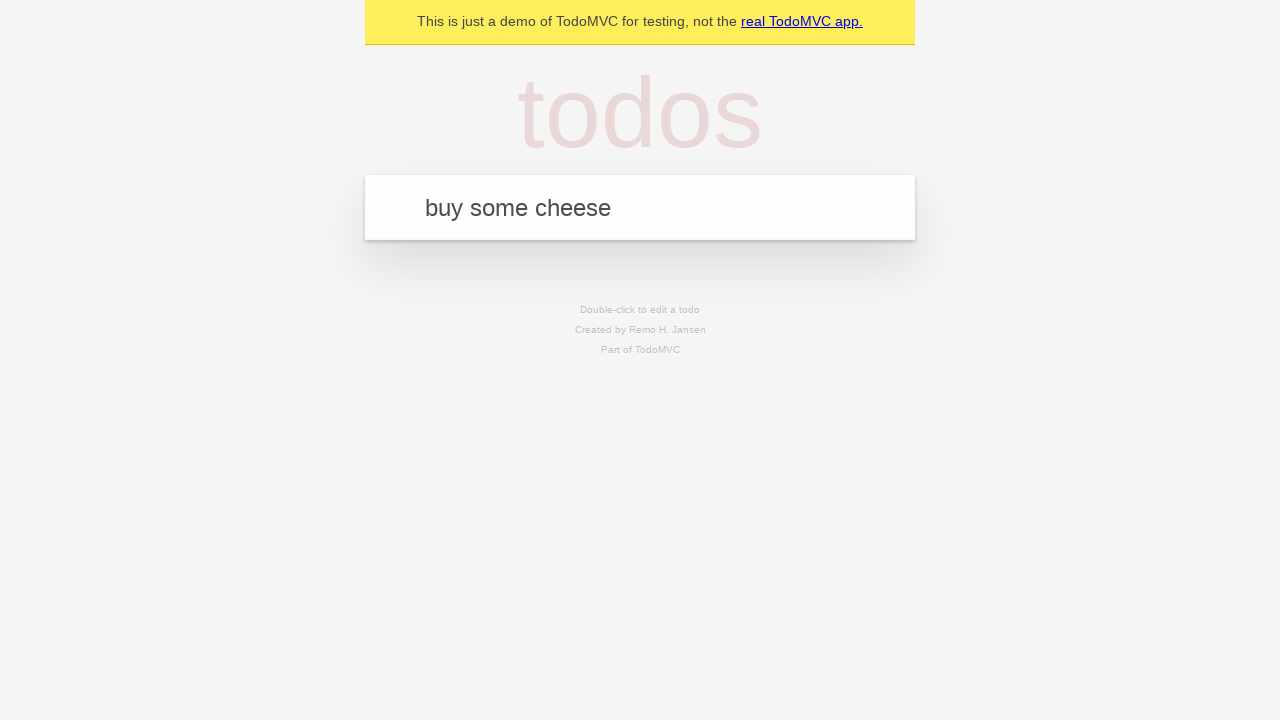

Pressed Enter to add todo 'buy some cheese' on internal:attr=[placeholder="What needs to be done?"i]
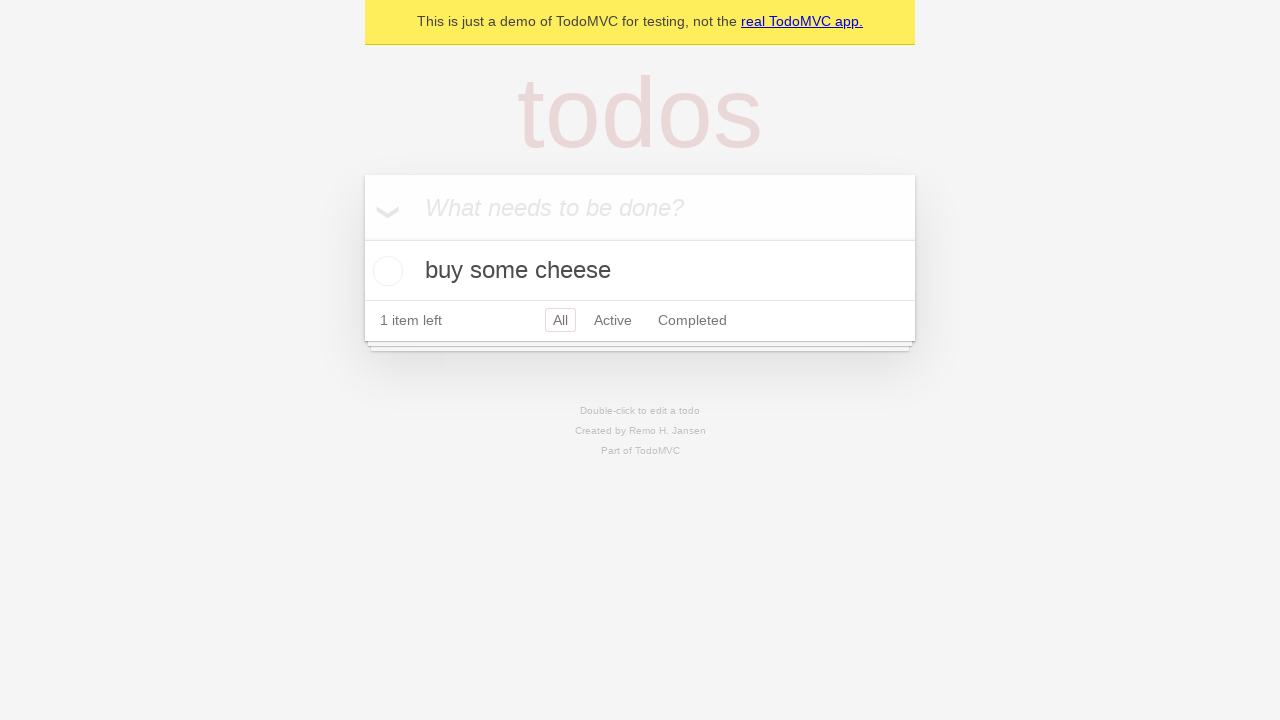

Filled new todo input with 'feed the cat' on internal:attr=[placeholder="What needs to be done?"i]
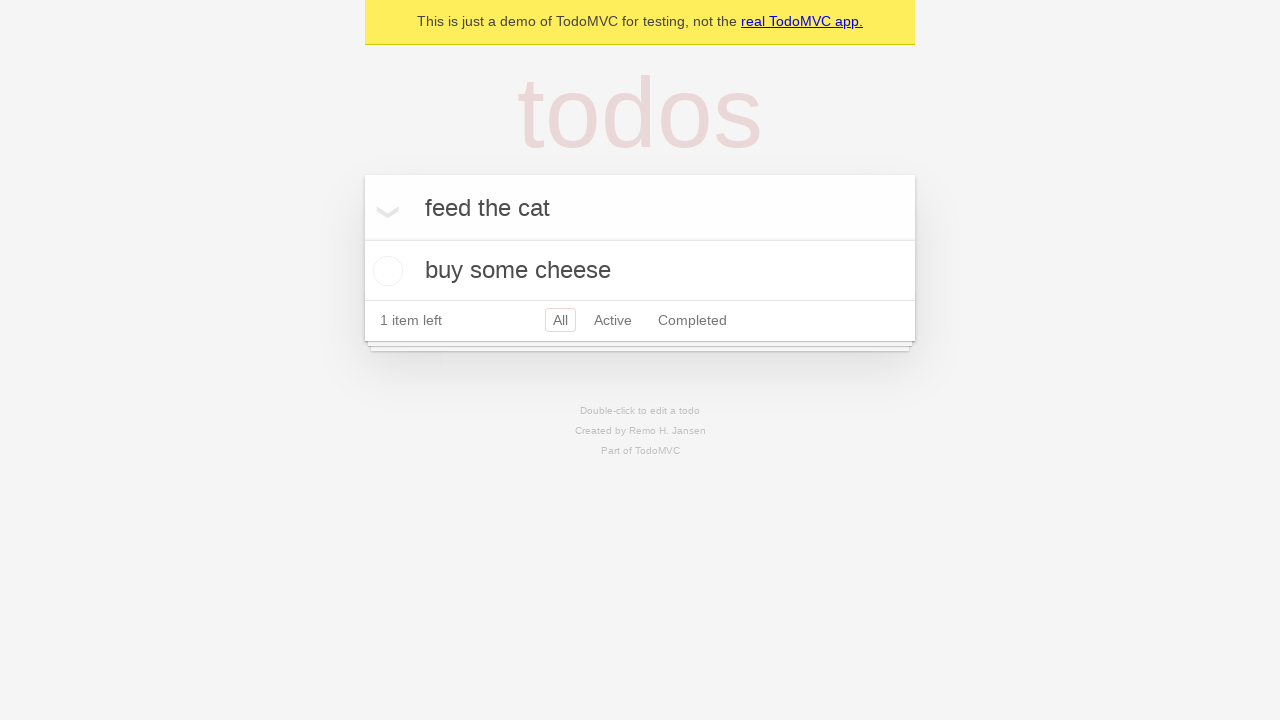

Pressed Enter to add todo 'feed the cat' on internal:attr=[placeholder="What needs to be done?"i]
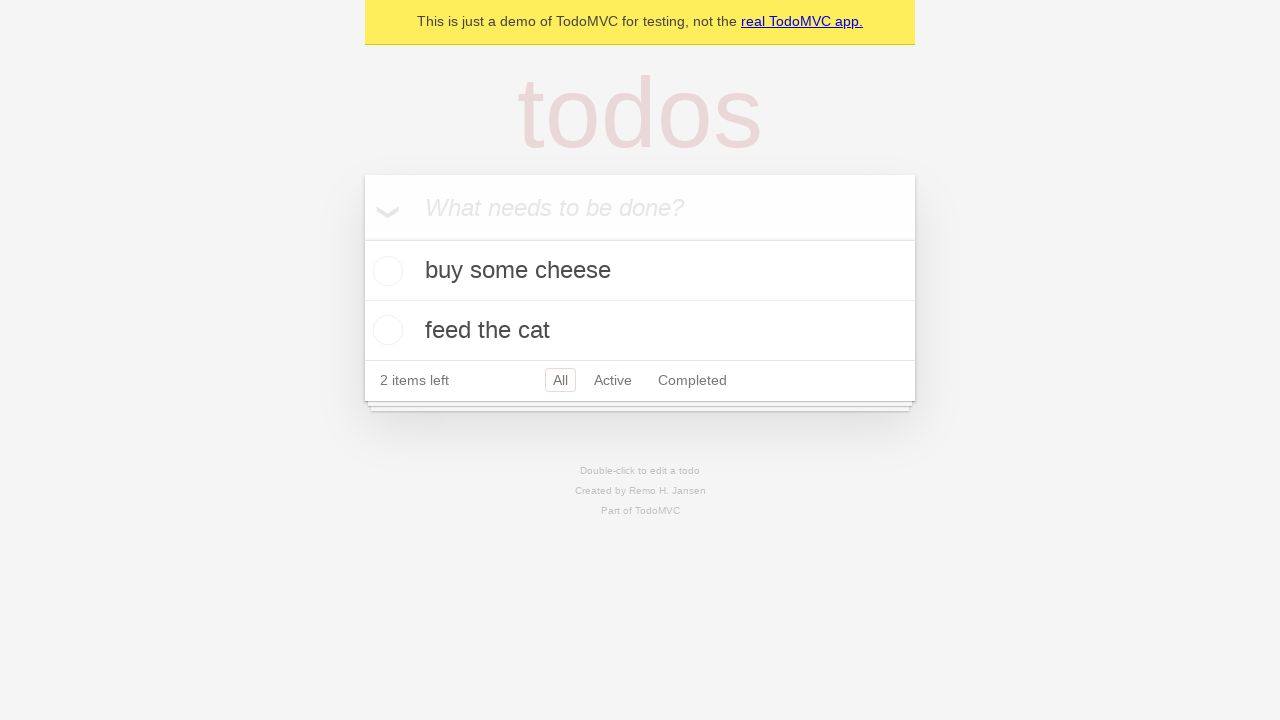

Filled new todo input with 'book a doctors appointment' on internal:attr=[placeholder="What needs to be done?"i]
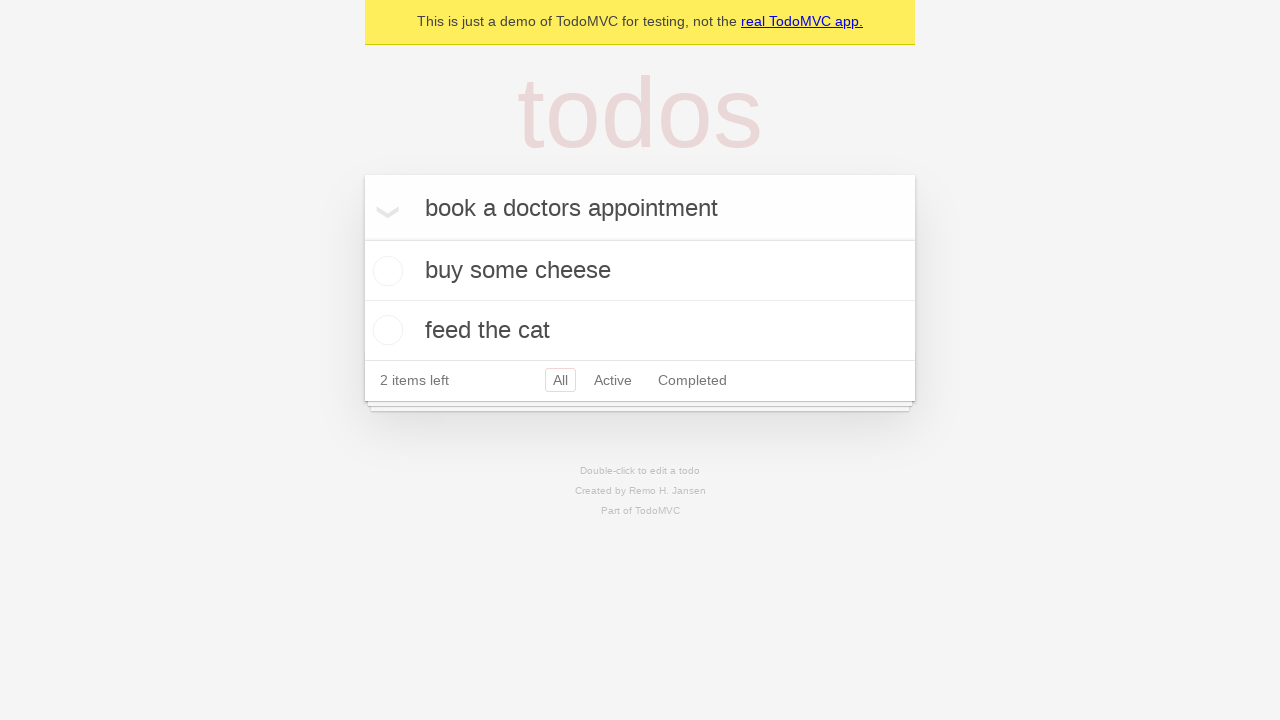

Pressed Enter to add todo 'book a doctors appointment' on internal:attr=[placeholder="What needs to be done?"i]
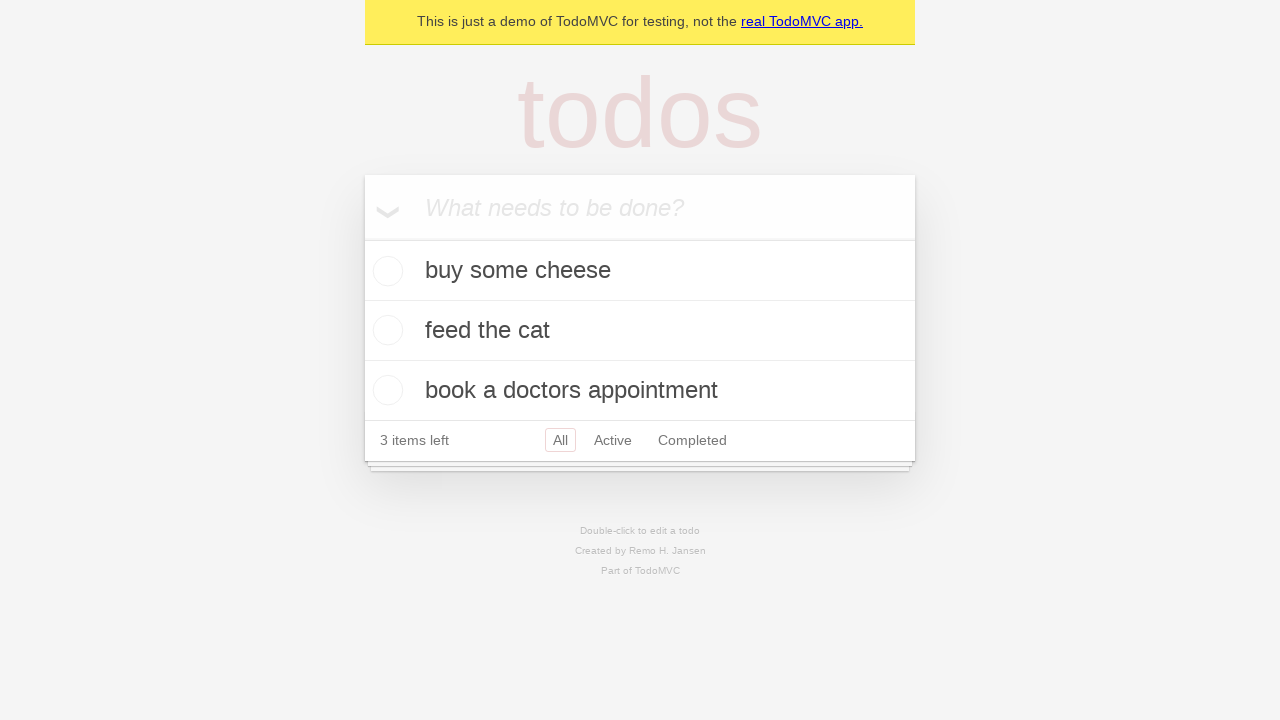

Waited for all 3 todo items to load
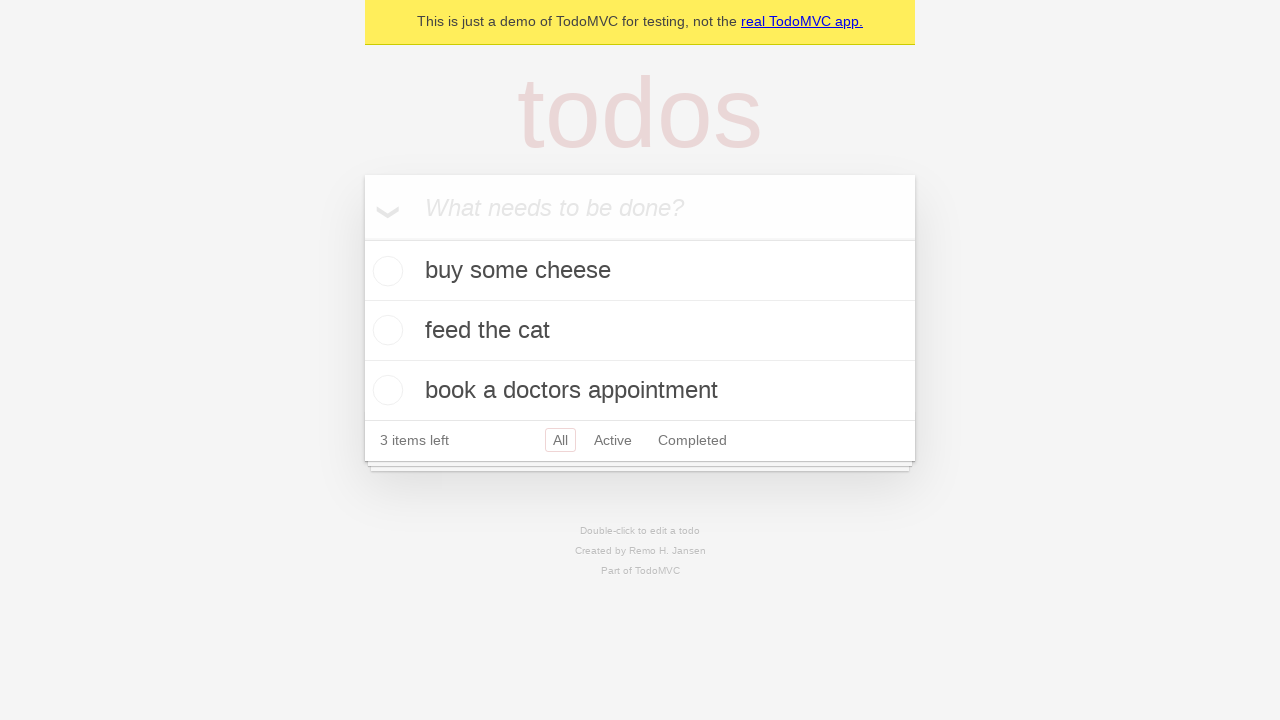

Double-clicked on the second todo item to enter edit mode at (640, 331) on internal:testid=[data-testid="todo-item"s] >> nth=1
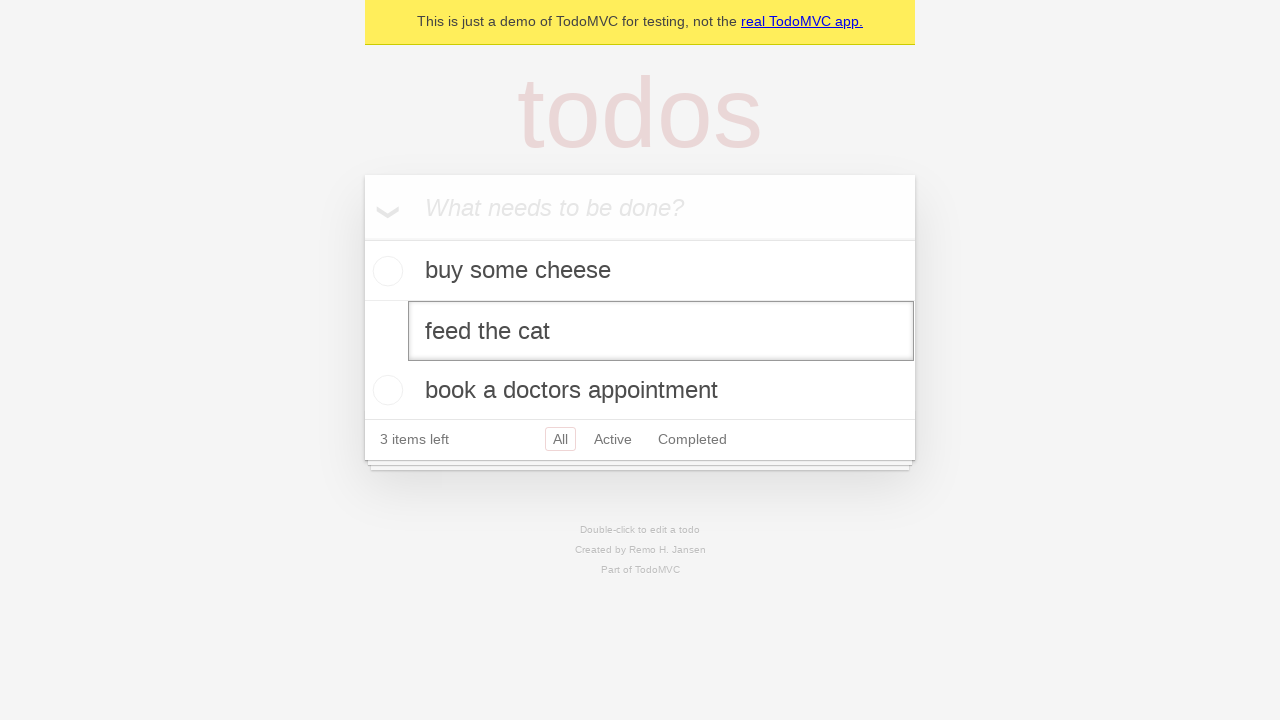

Filled edit input with new text 'buy some sausages' on internal:testid=[data-testid="todo-item"s] >> nth=1 >> internal:role=textbox[nam
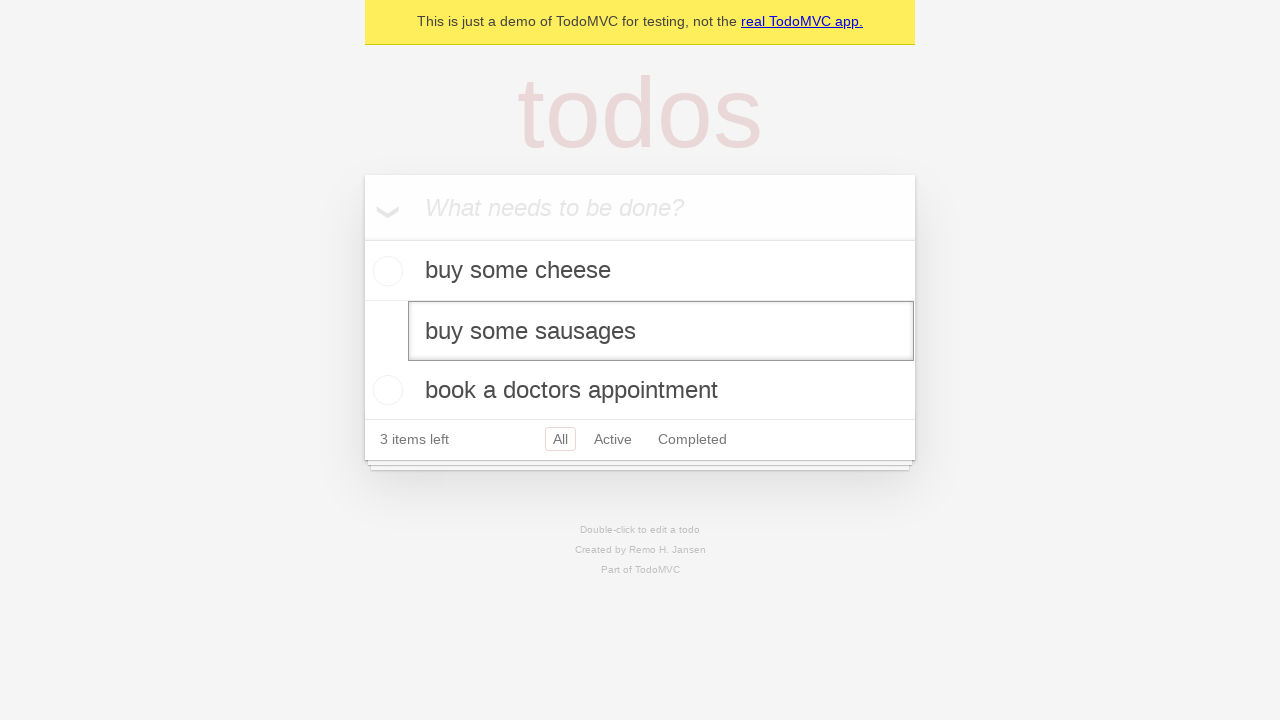

Pressed Enter to confirm the todo item edit on internal:testid=[data-testid="todo-item"s] >> nth=1 >> internal:role=textbox[nam
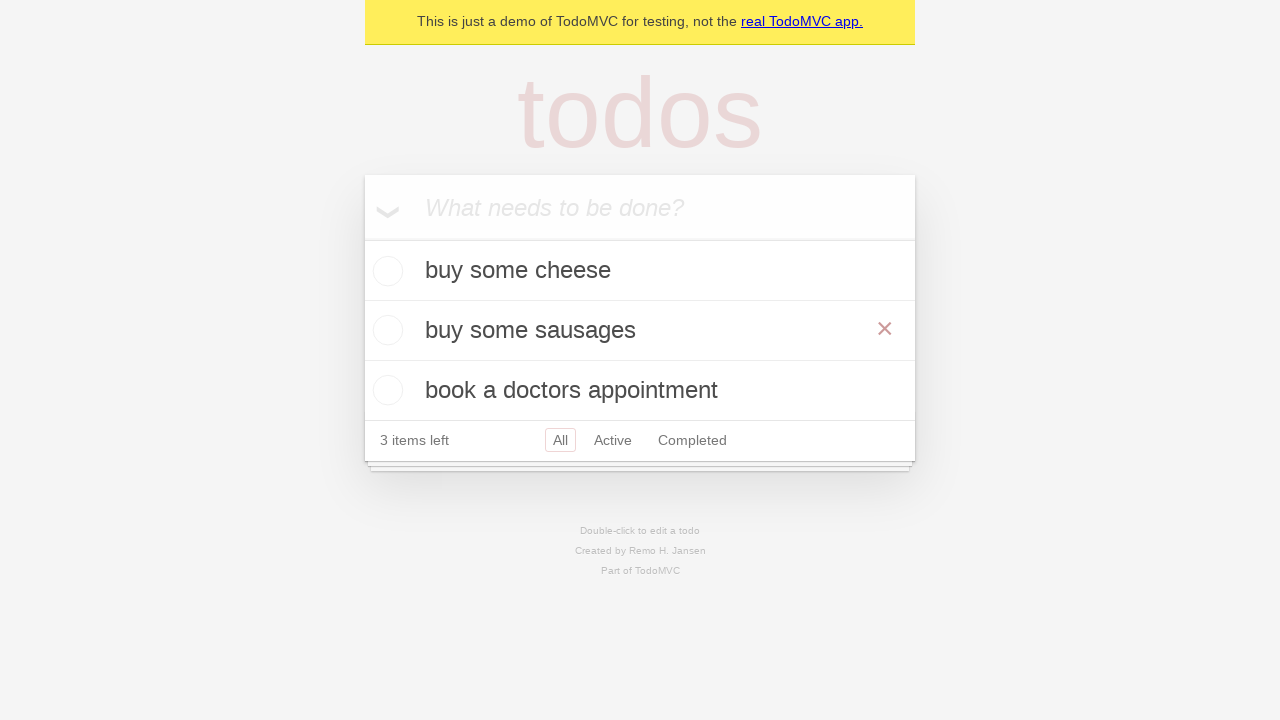

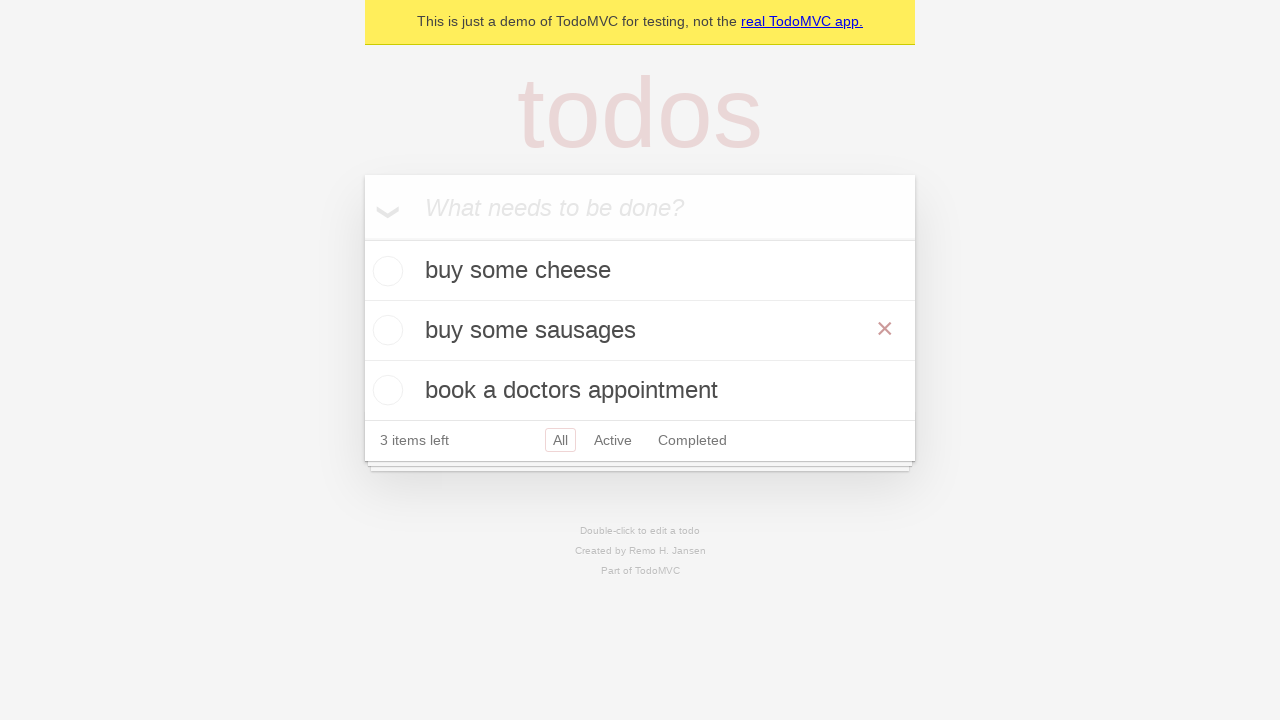